Tests navigation on Playwright documentation site by clicking the "Get started" link and verifying the Installation heading appears

Starting URL: https://playwright.dev/

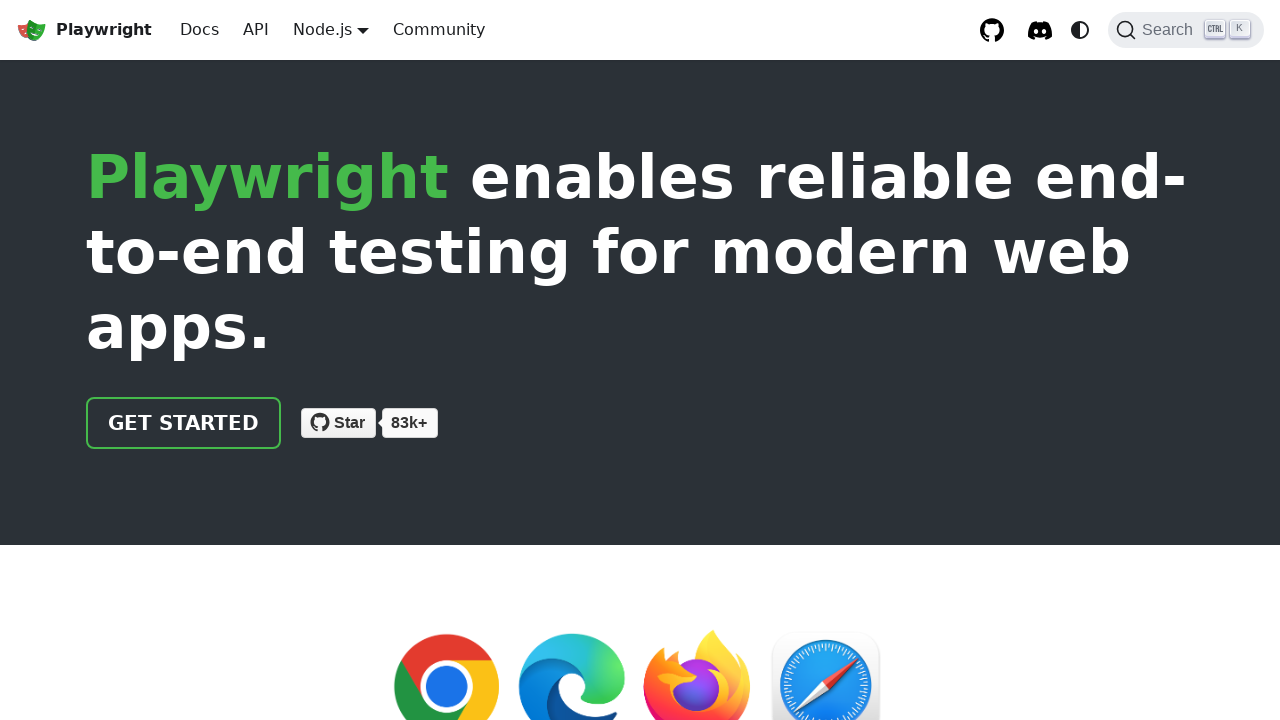

Clicked 'Get started' link on Playwright documentation homepage at (184, 423) on internal:role=link[name="Get started"i]
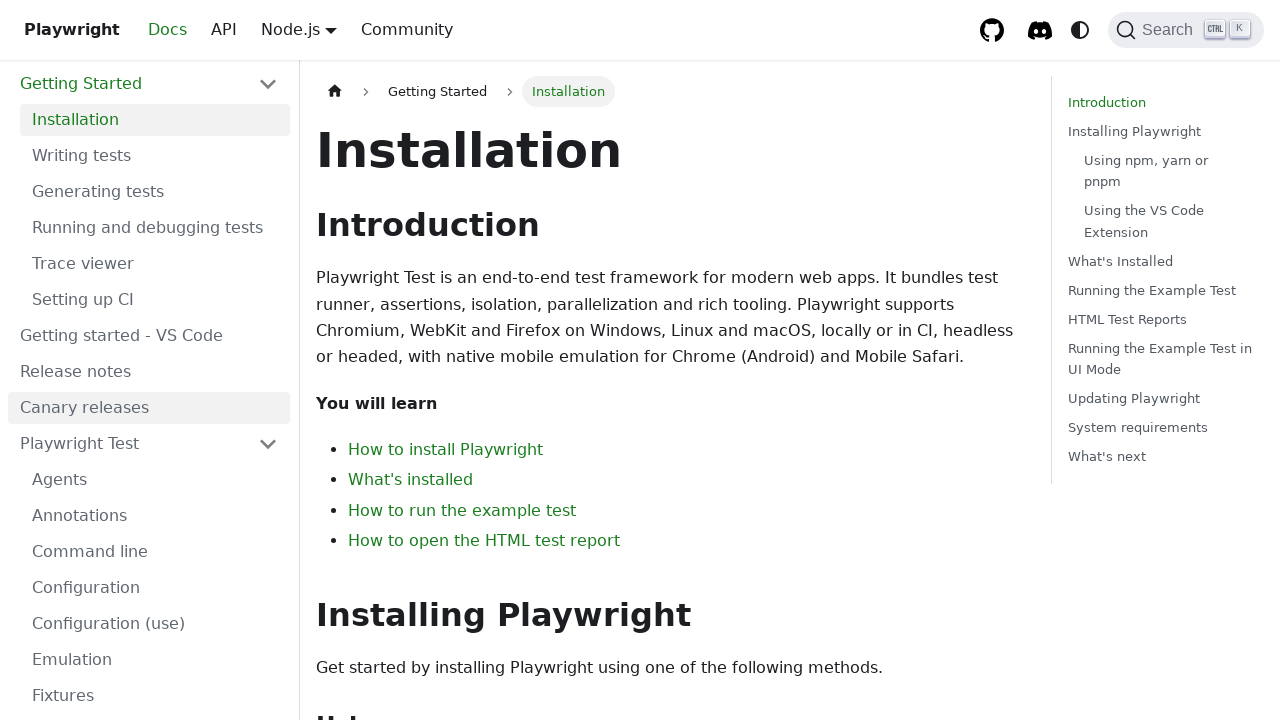

Installation heading appeared and is visible
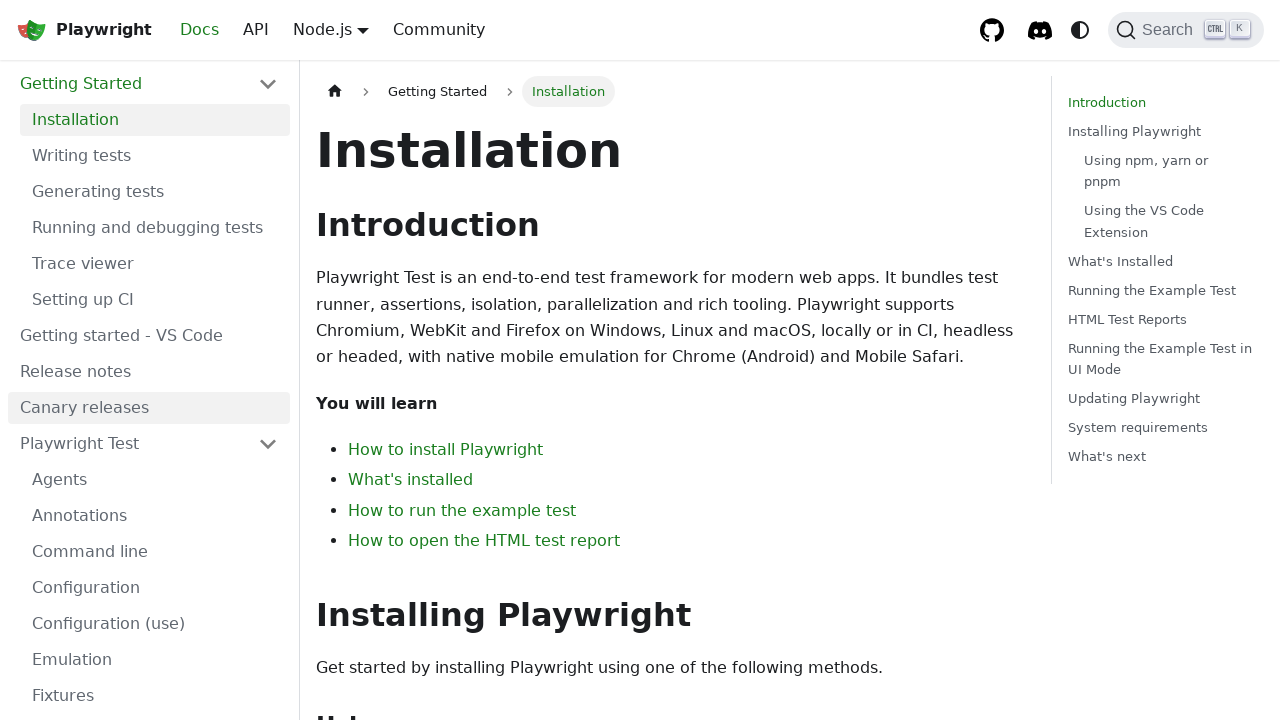

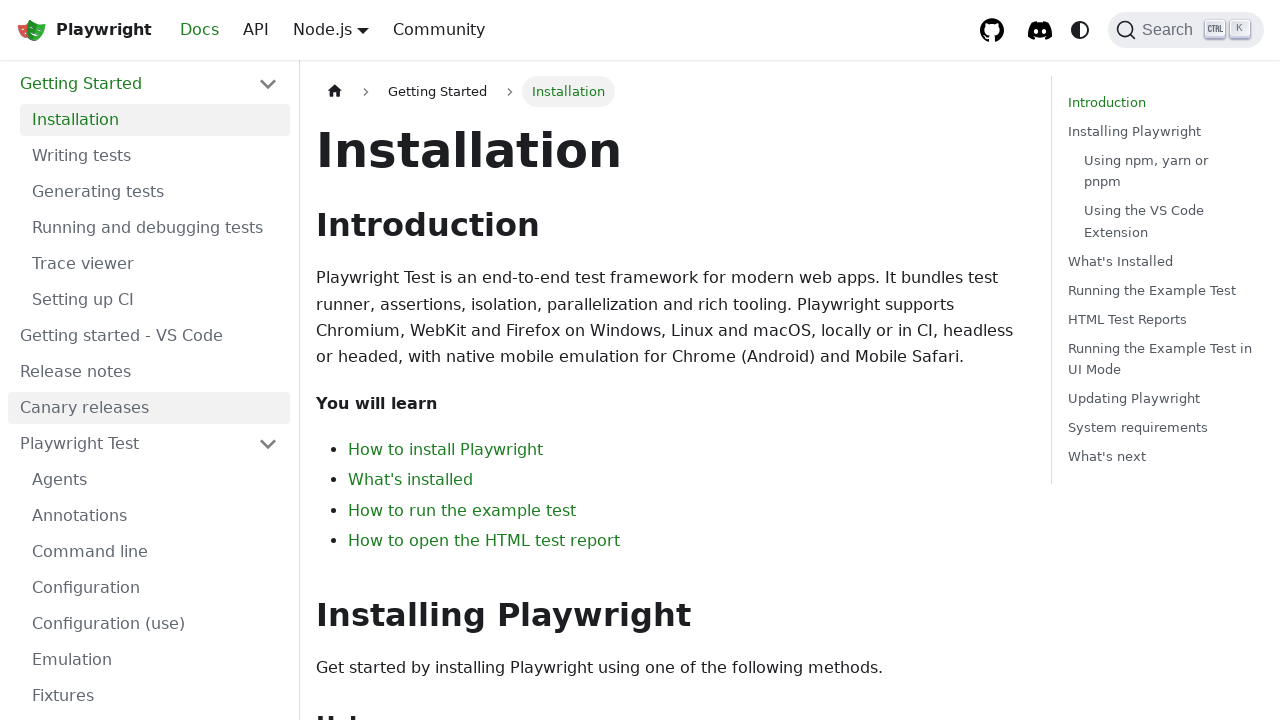